Finds an element by ID and retrieves its text content

Starting URL: https://kristinek.github.io/site/examples/locators

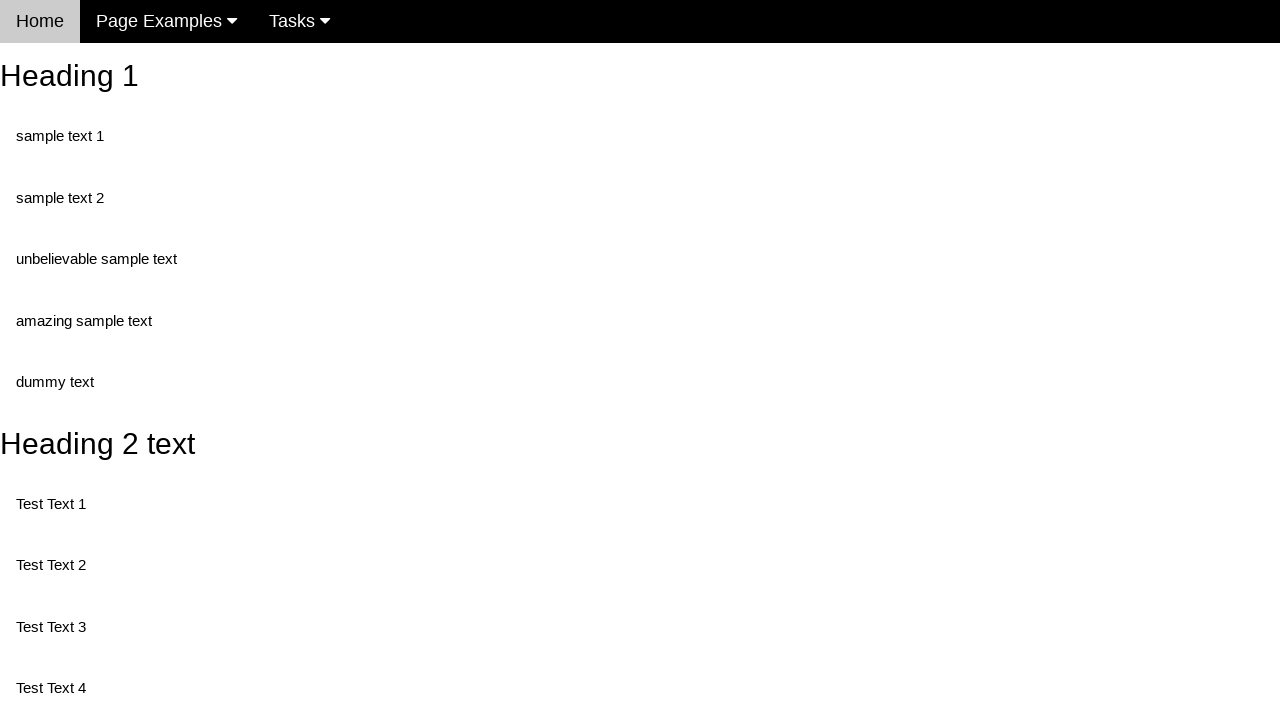

Navigated to locators example page
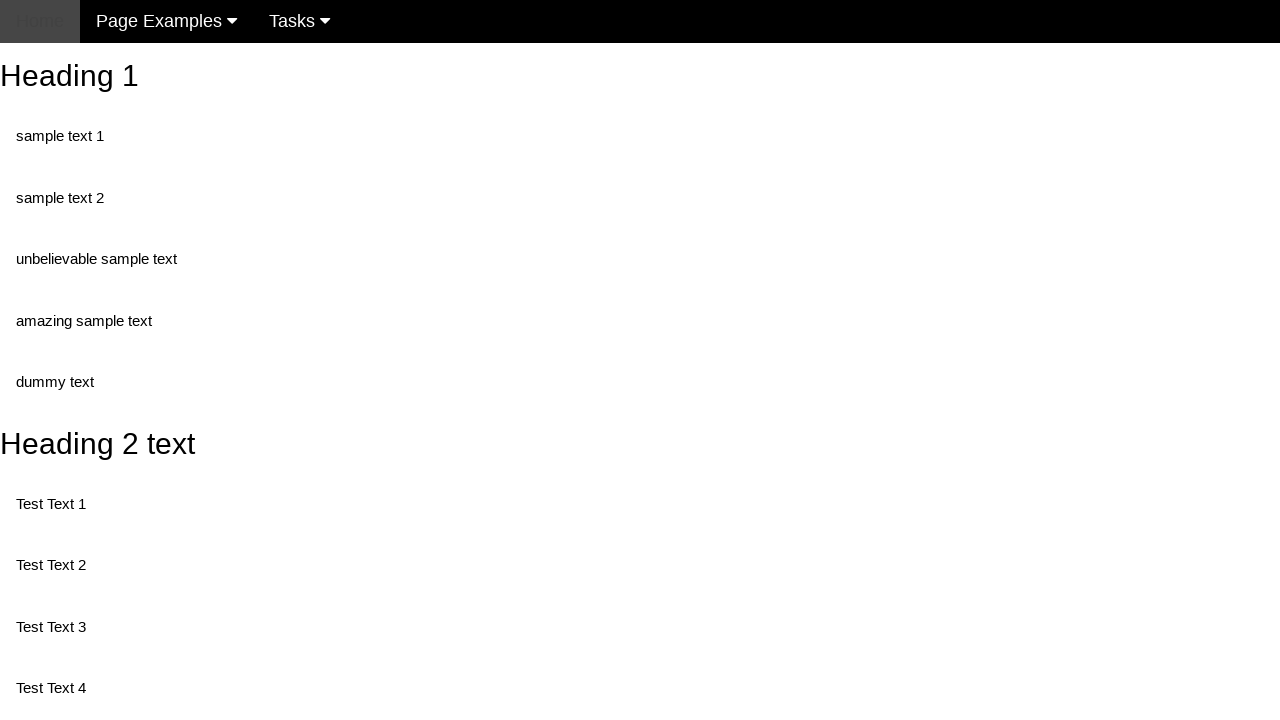

Located element with ID 'heading_2'
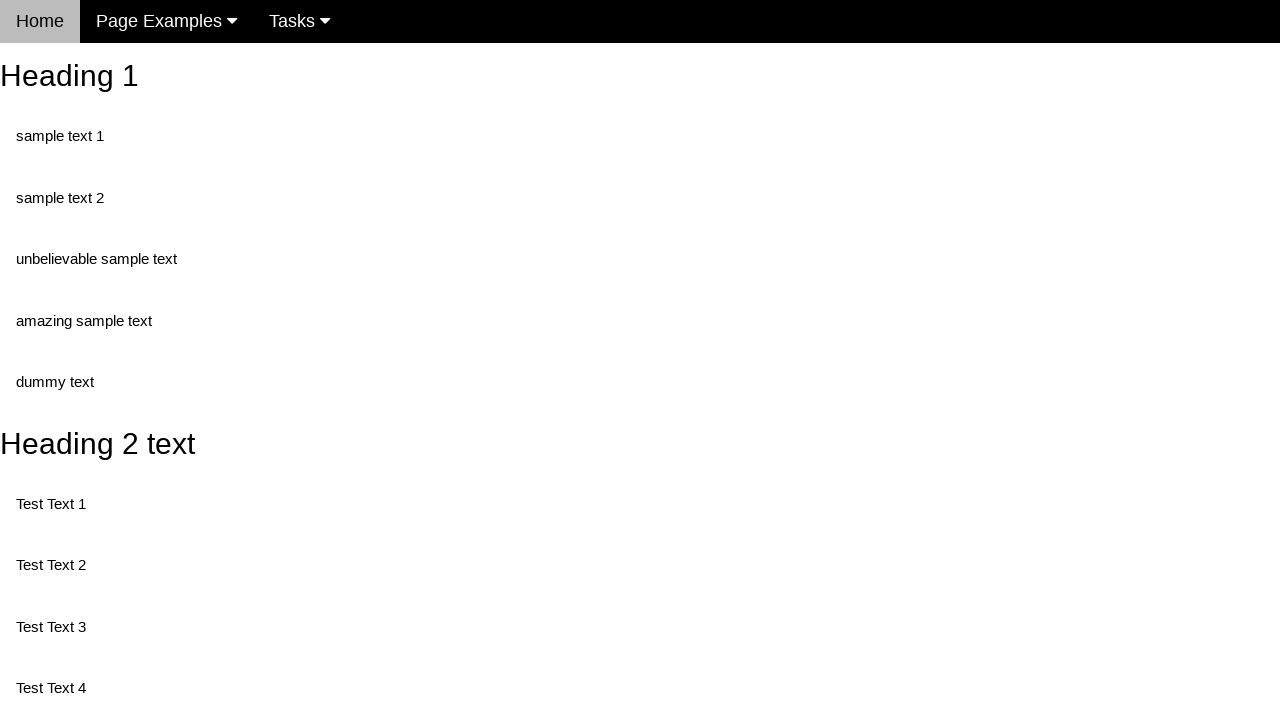

Retrieved text content from heading_2: 'Heading 2 text'
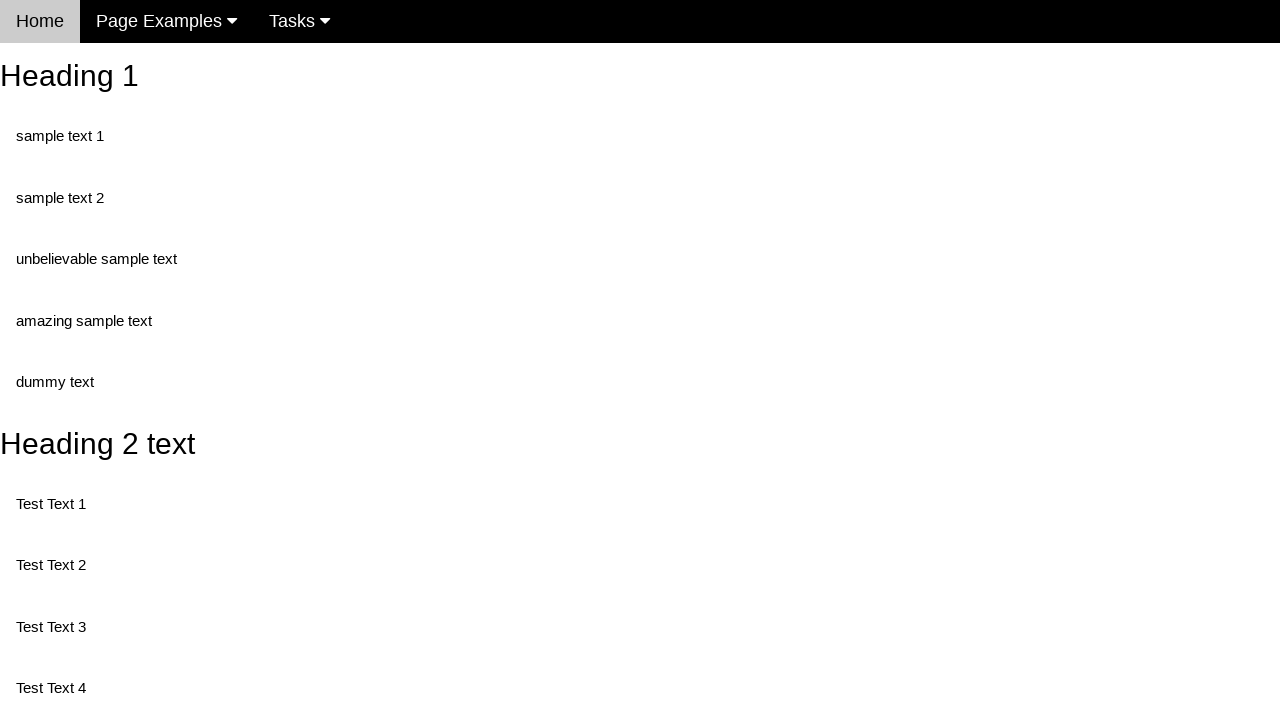

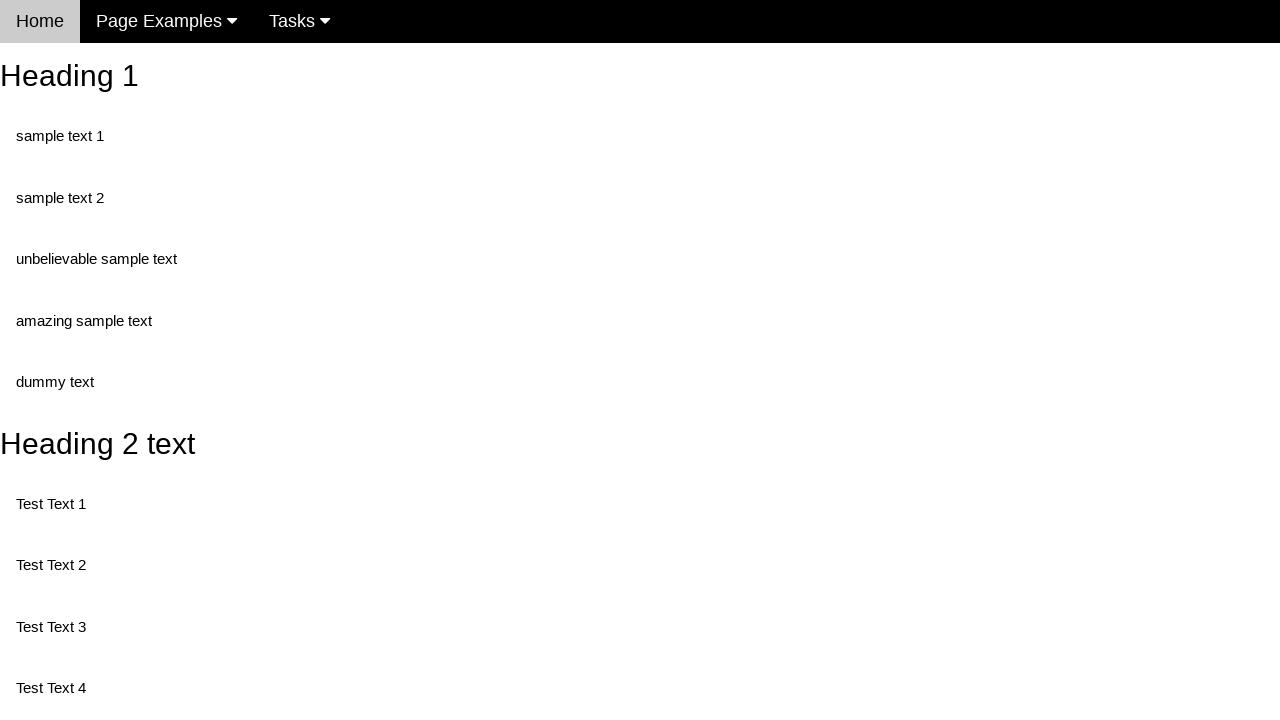